Tests that an item is removed when edited to an empty string

Starting URL: https://demo.playwright.dev/todomvc

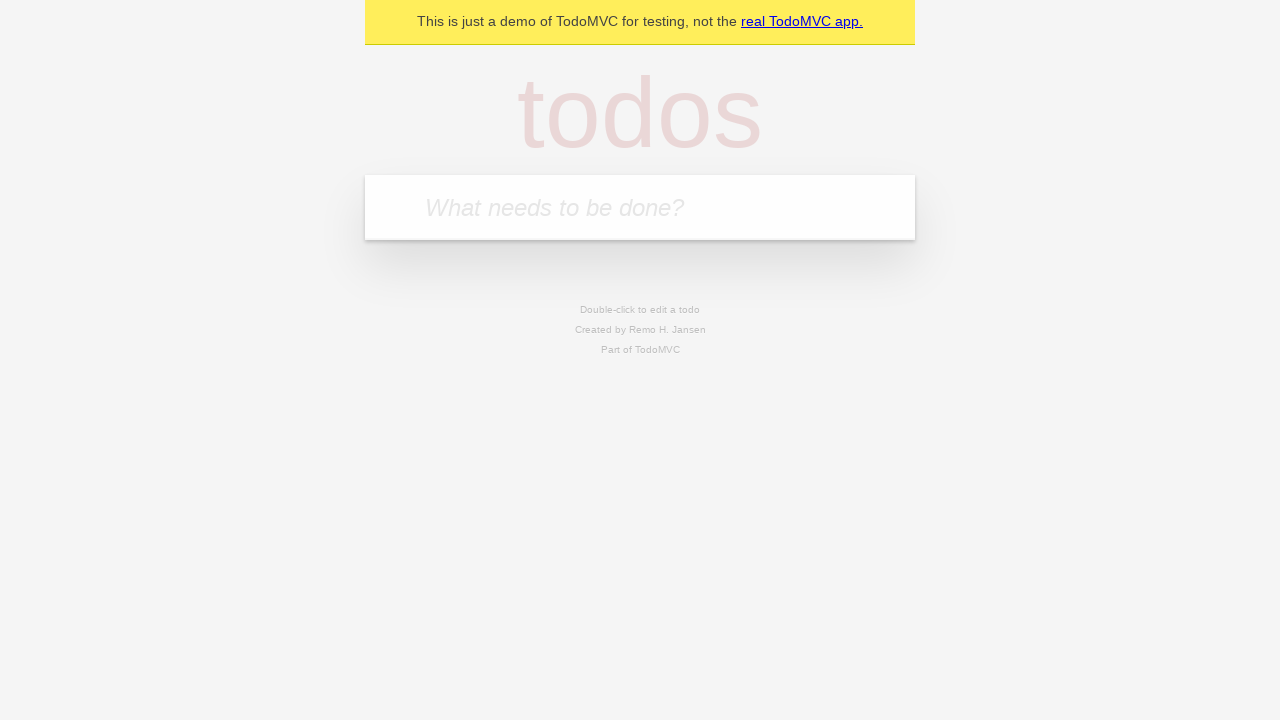

Filled new todo input with 'buy some cheese' on internal:attr=[placeholder="What needs to be done?"i]
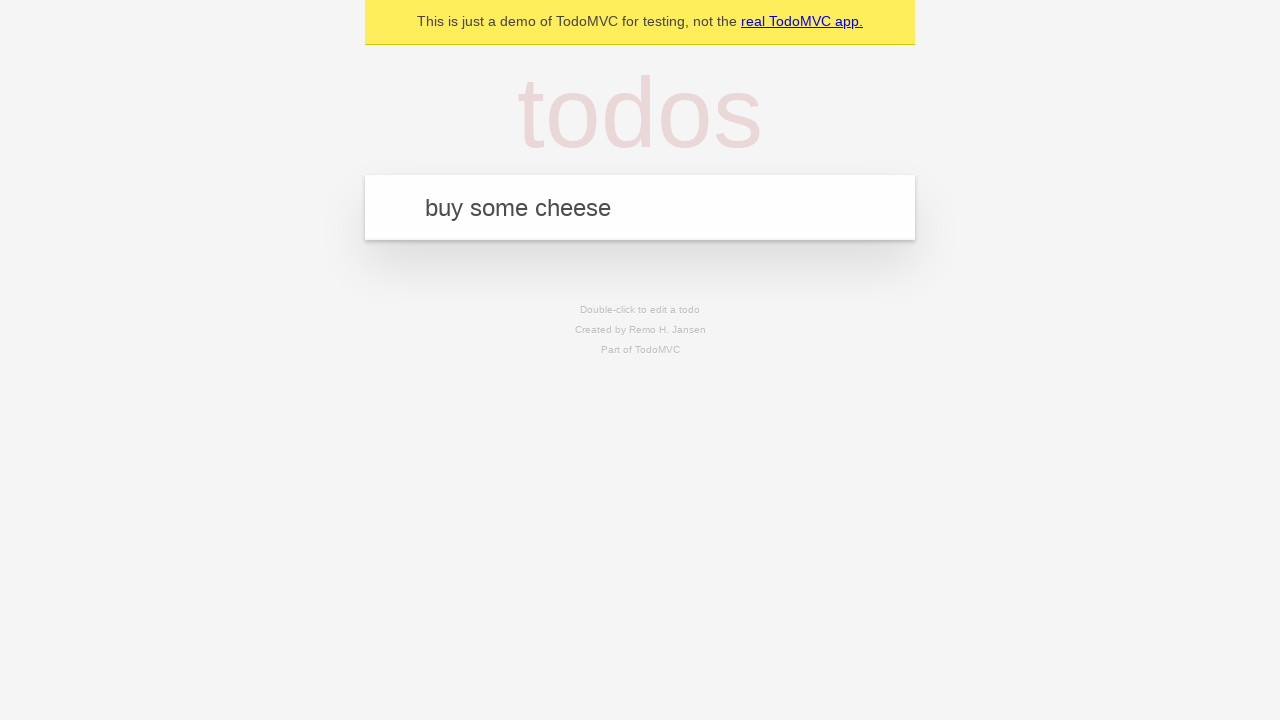

Pressed Enter to create first todo item on internal:attr=[placeholder="What needs to be done?"i]
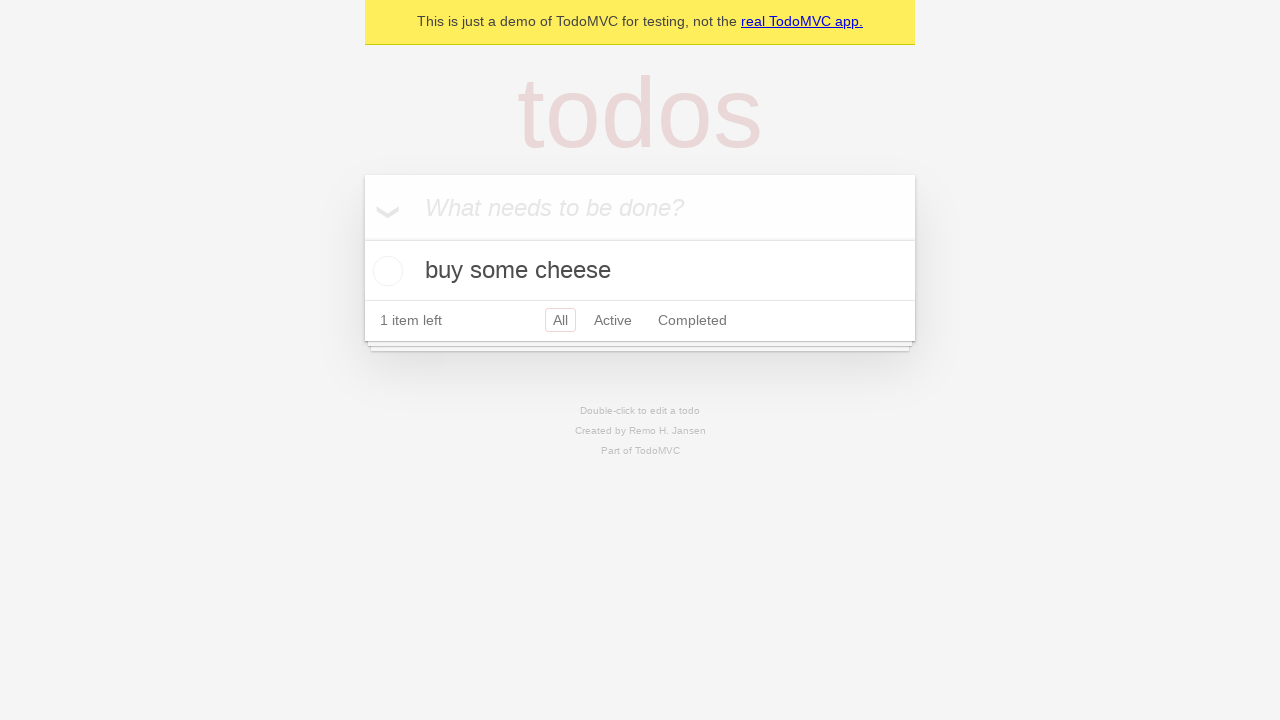

Filled new todo input with 'feed the cat' on internal:attr=[placeholder="What needs to be done?"i]
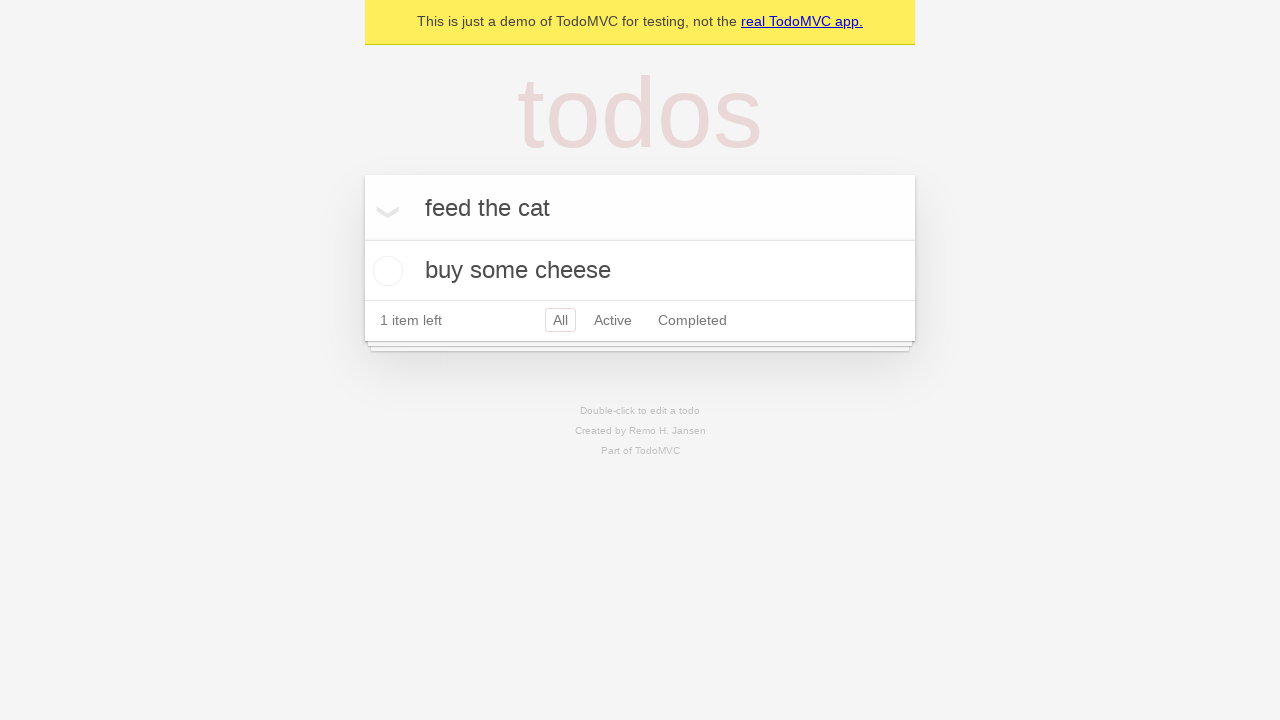

Pressed Enter to create second todo item on internal:attr=[placeholder="What needs to be done?"i]
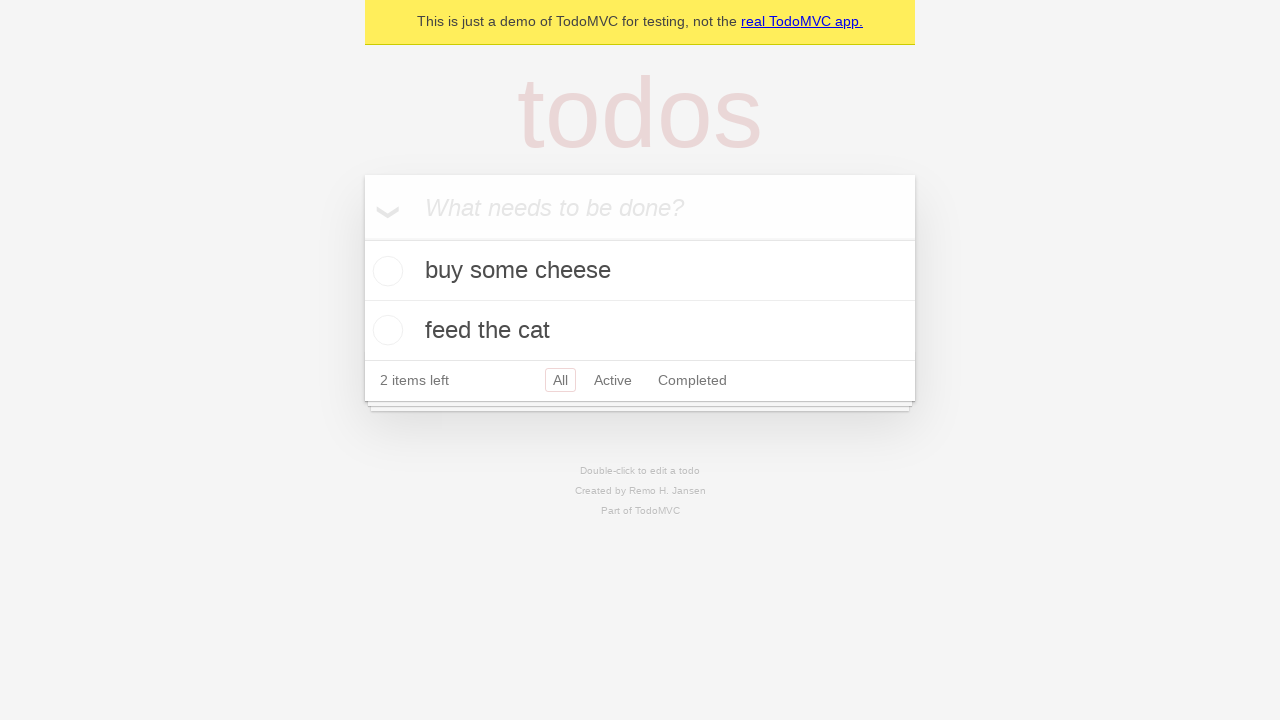

Filled new todo input with 'book a doctors appointment' on internal:attr=[placeholder="What needs to be done?"i]
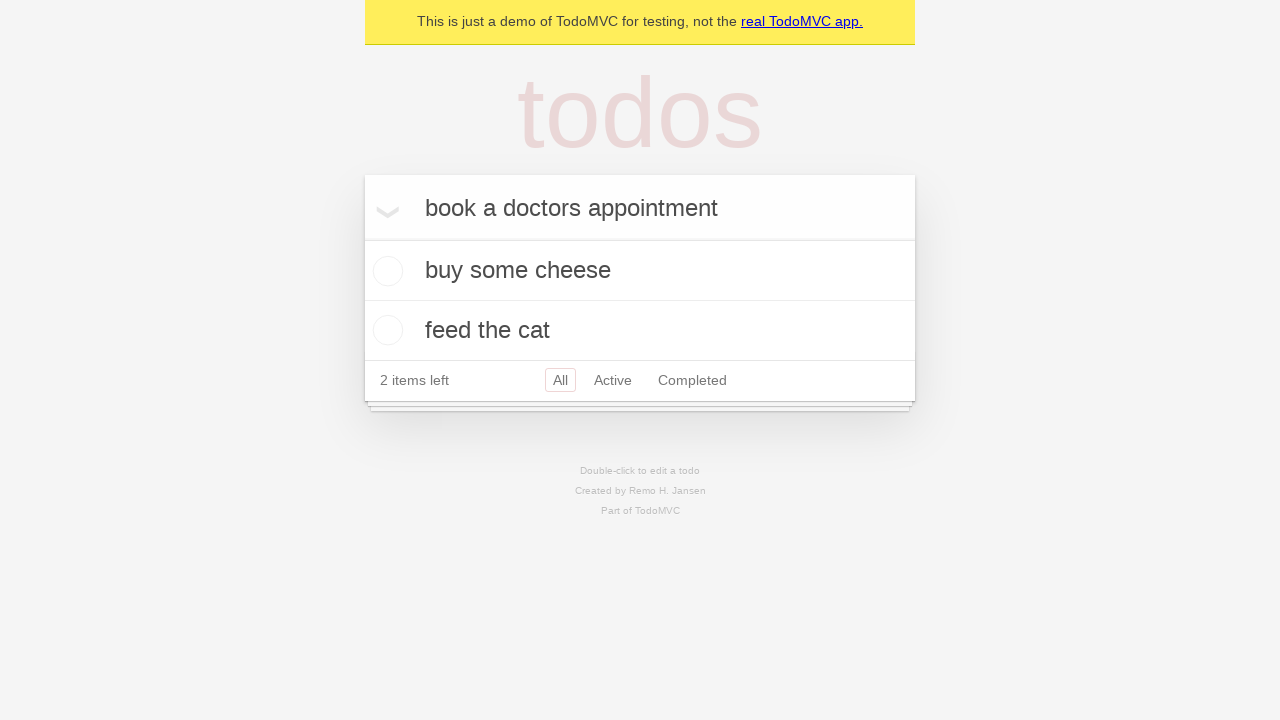

Pressed Enter to create third todo item on internal:attr=[placeholder="What needs to be done?"i]
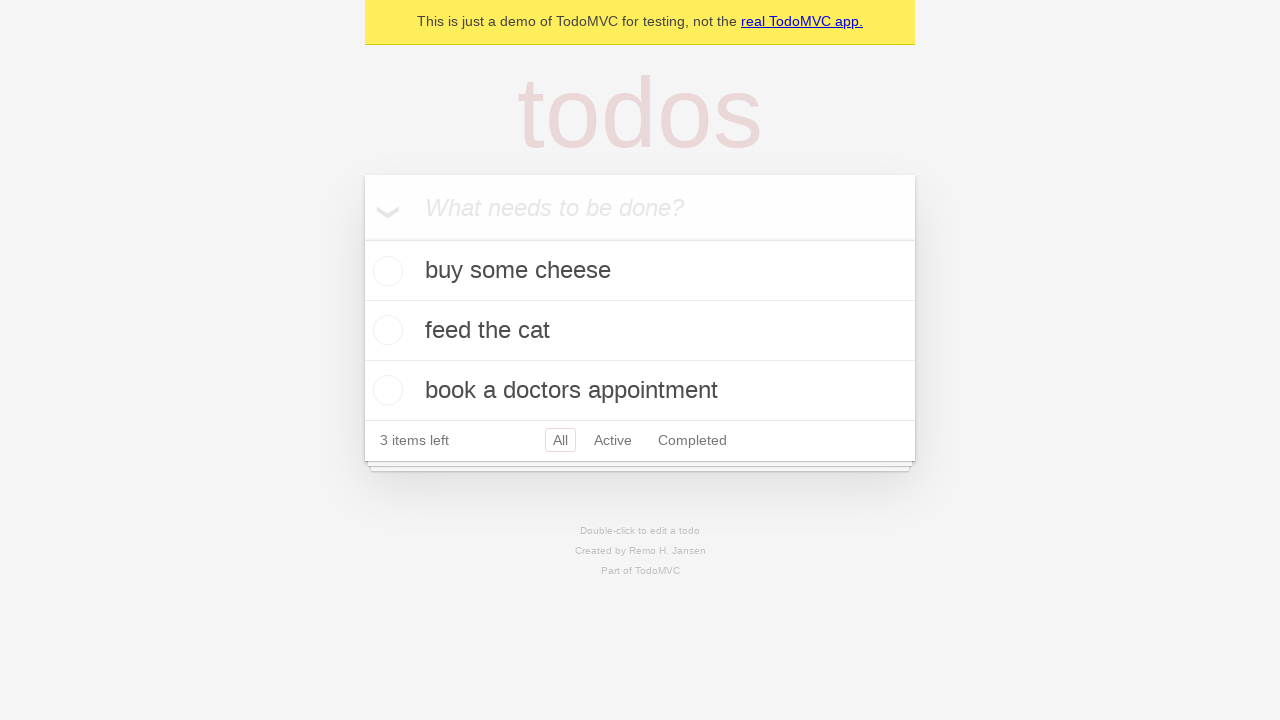

Waited for all three todo items to be created
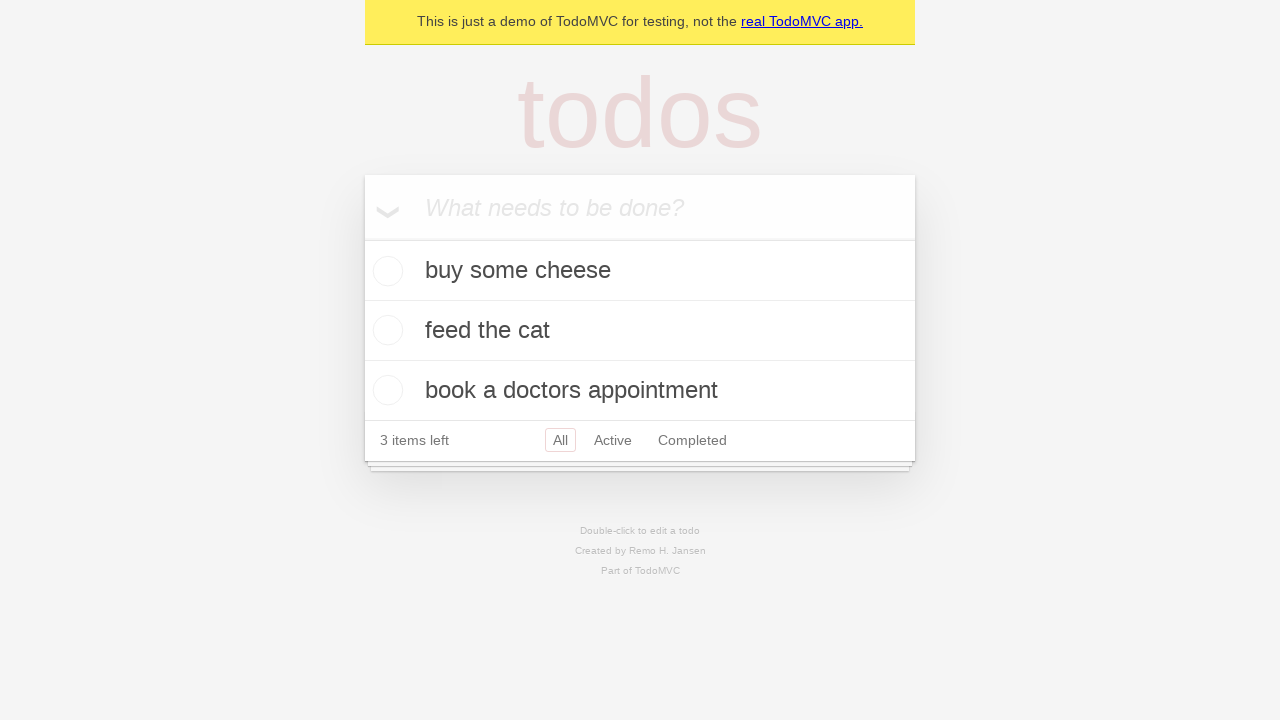

Double-clicked on second todo item to enter edit mode at (640, 331) on [data-testid='todo-item'] >> nth=1
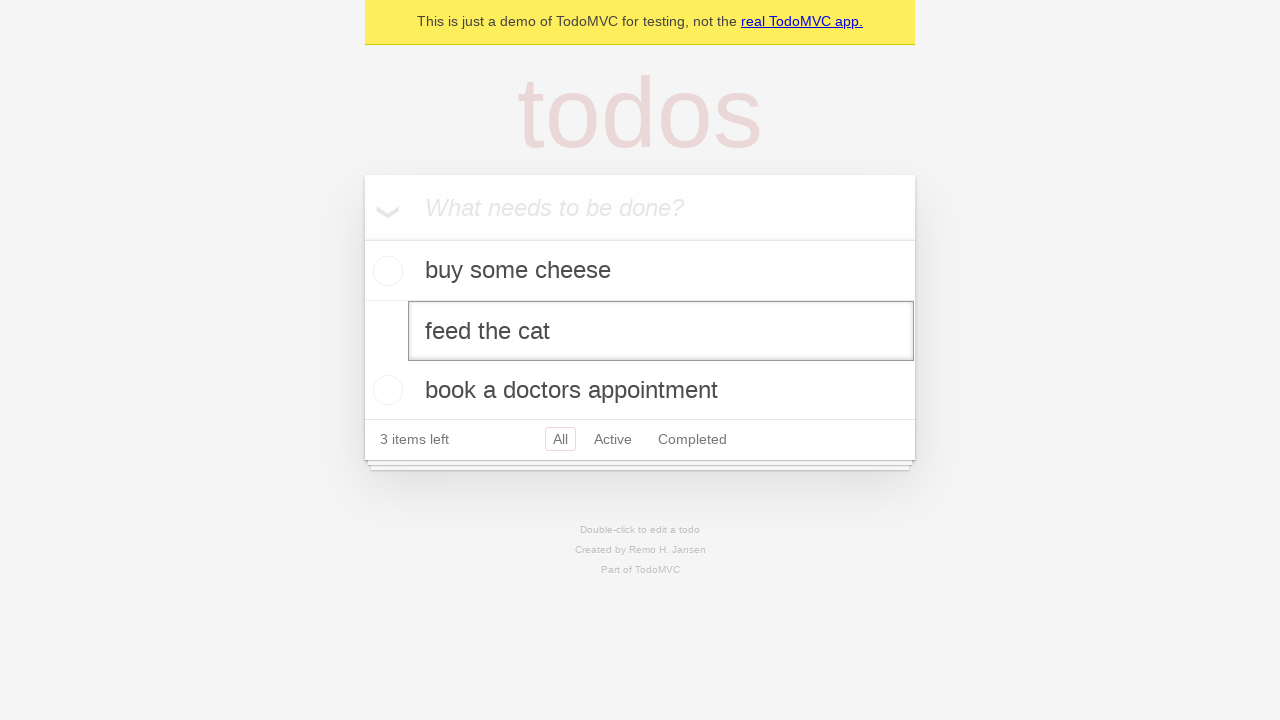

Cleared the text in the edit field to empty string on [data-testid='todo-item'] >> nth=1 >> internal:role=textbox[name="Edit"i]
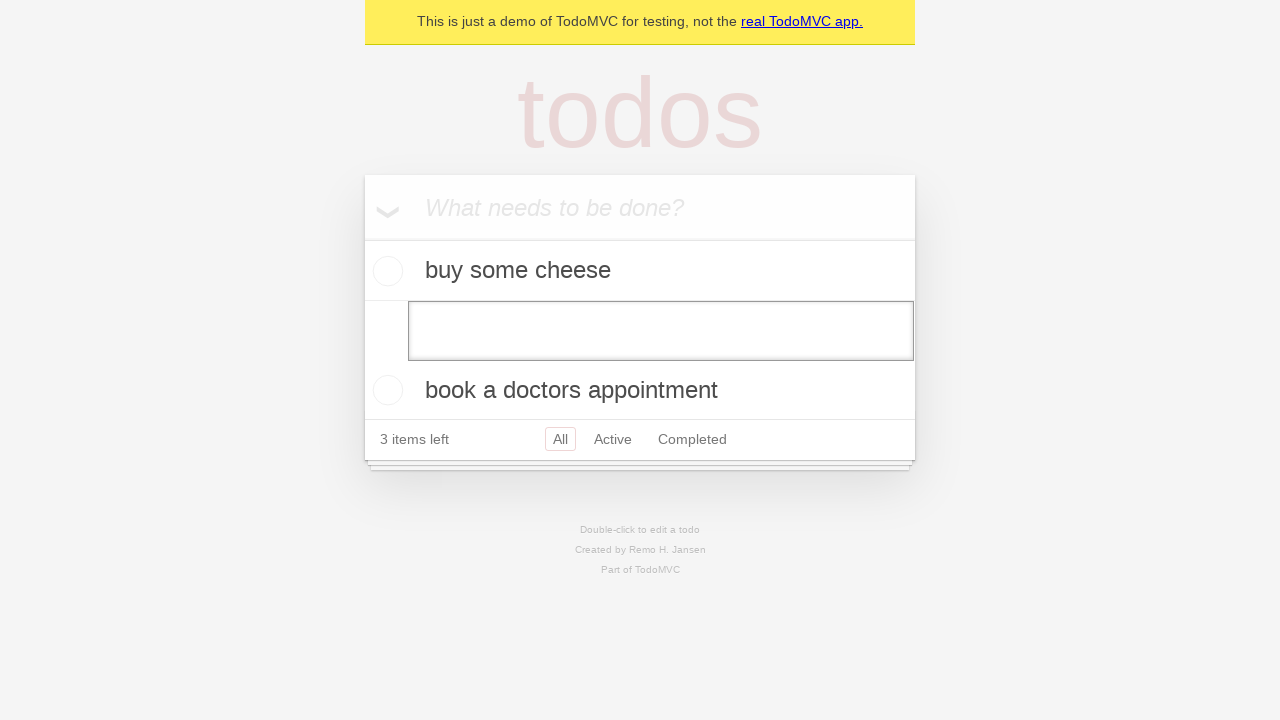

Pressed Enter to confirm empty edit, removing the todo item on [data-testid='todo-item'] >> nth=1 >> internal:role=textbox[name="Edit"i]
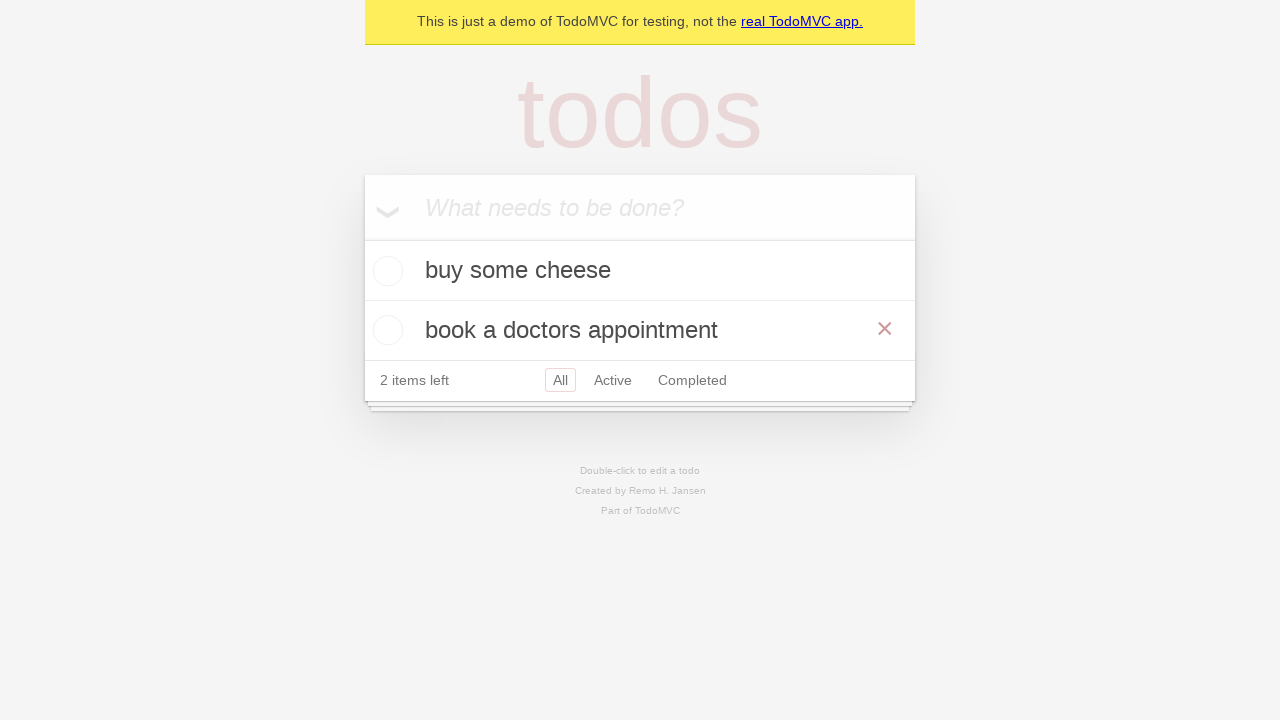

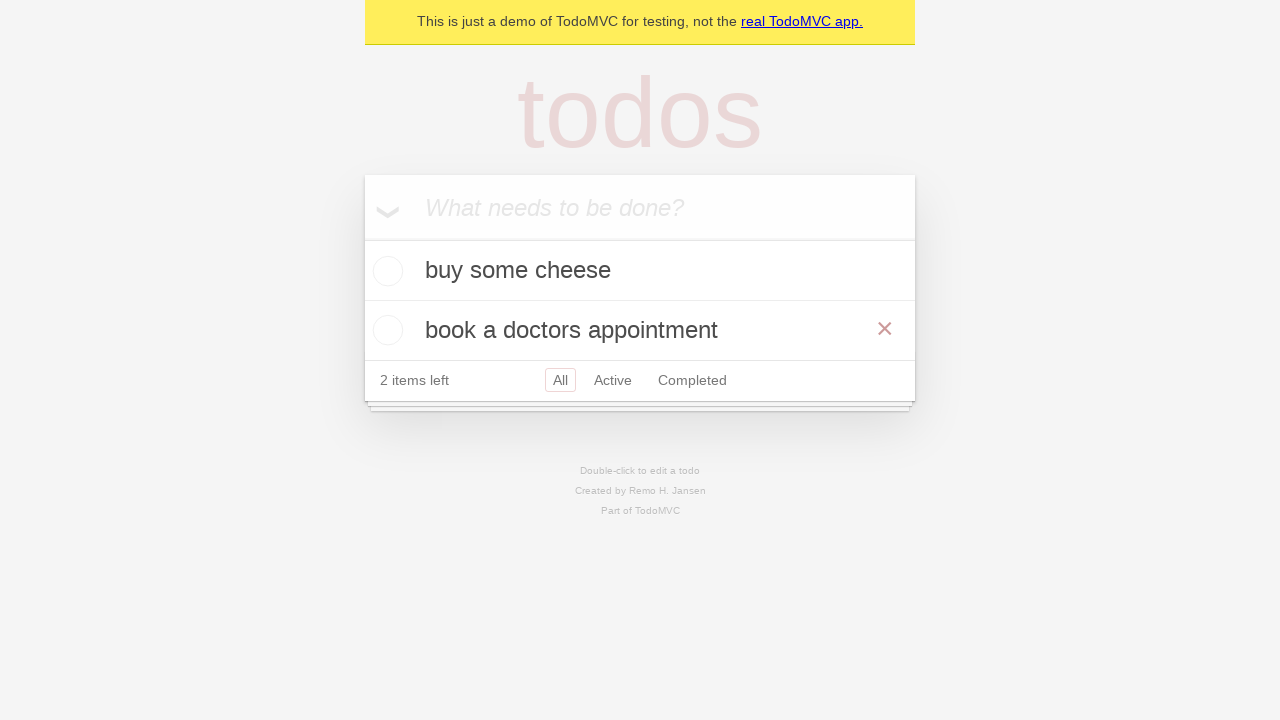